Tests registration form with all valid fields filled correctly, then clicks the register button

Starting URL: https://internal.citigov.id/register

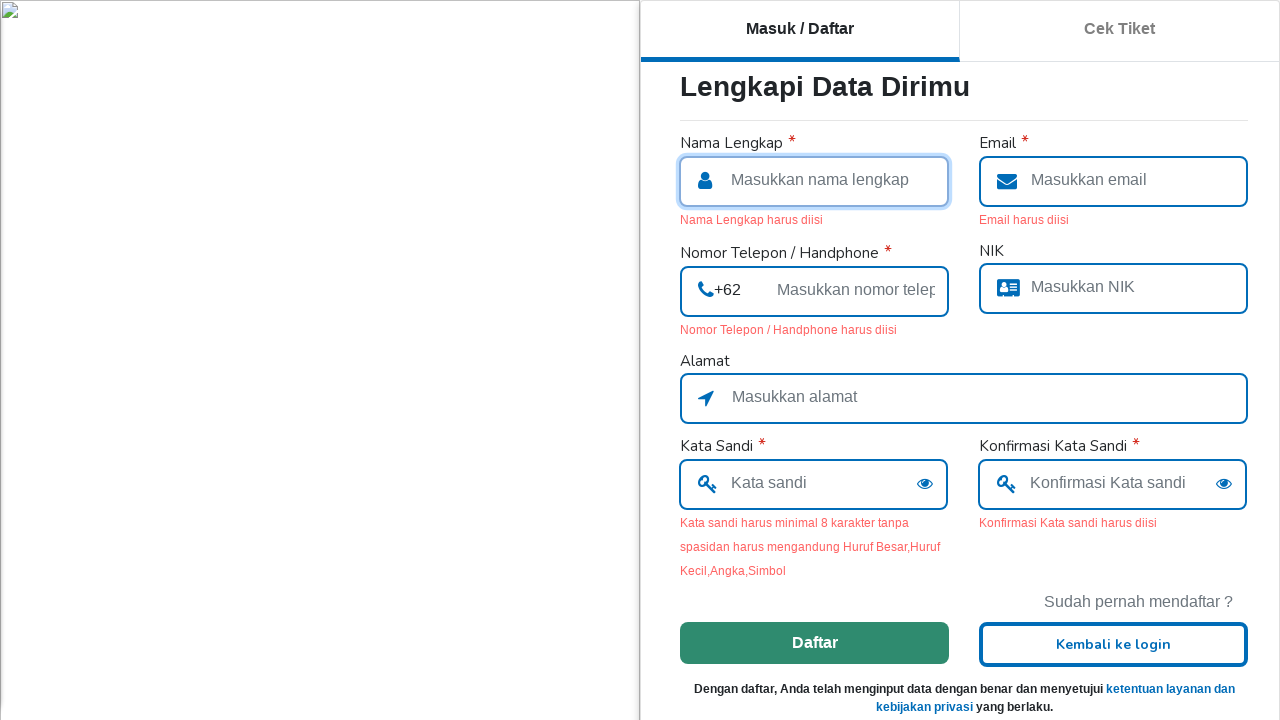

Filled full name field with 'Jannah' on [name=fullName]
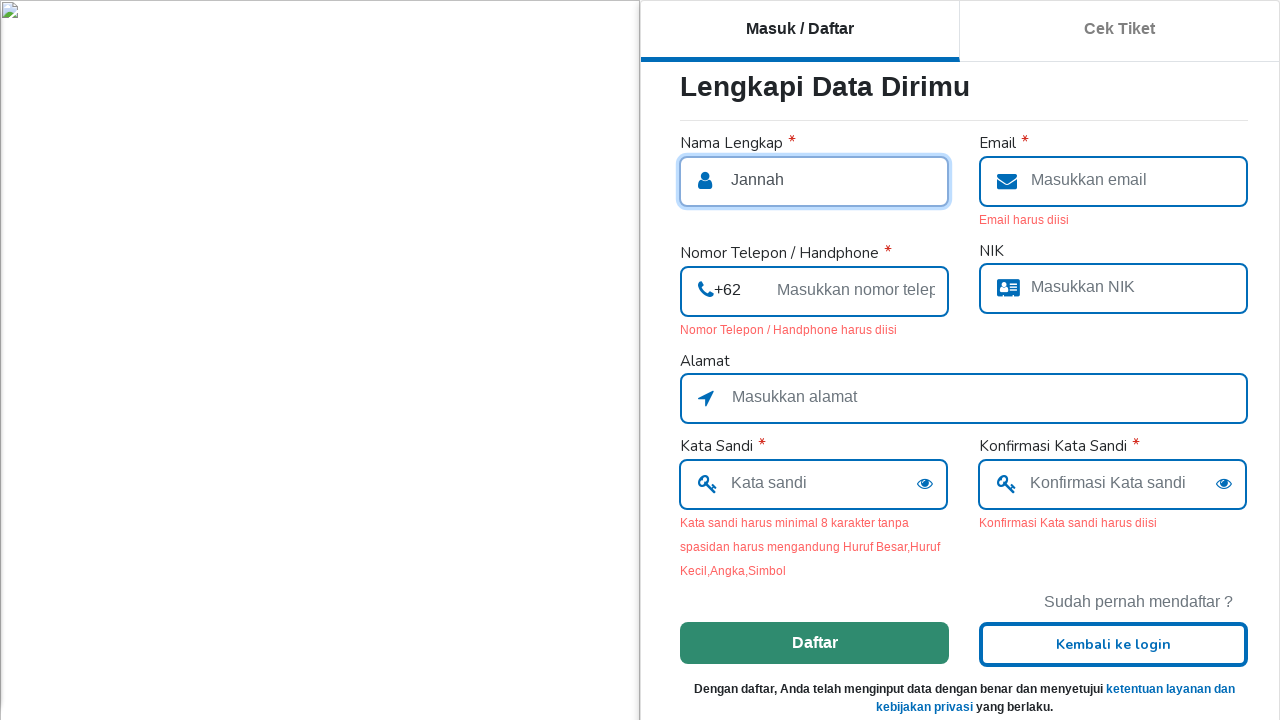

Filled email field with 'testerjannah@gmail.com' on [name=email]
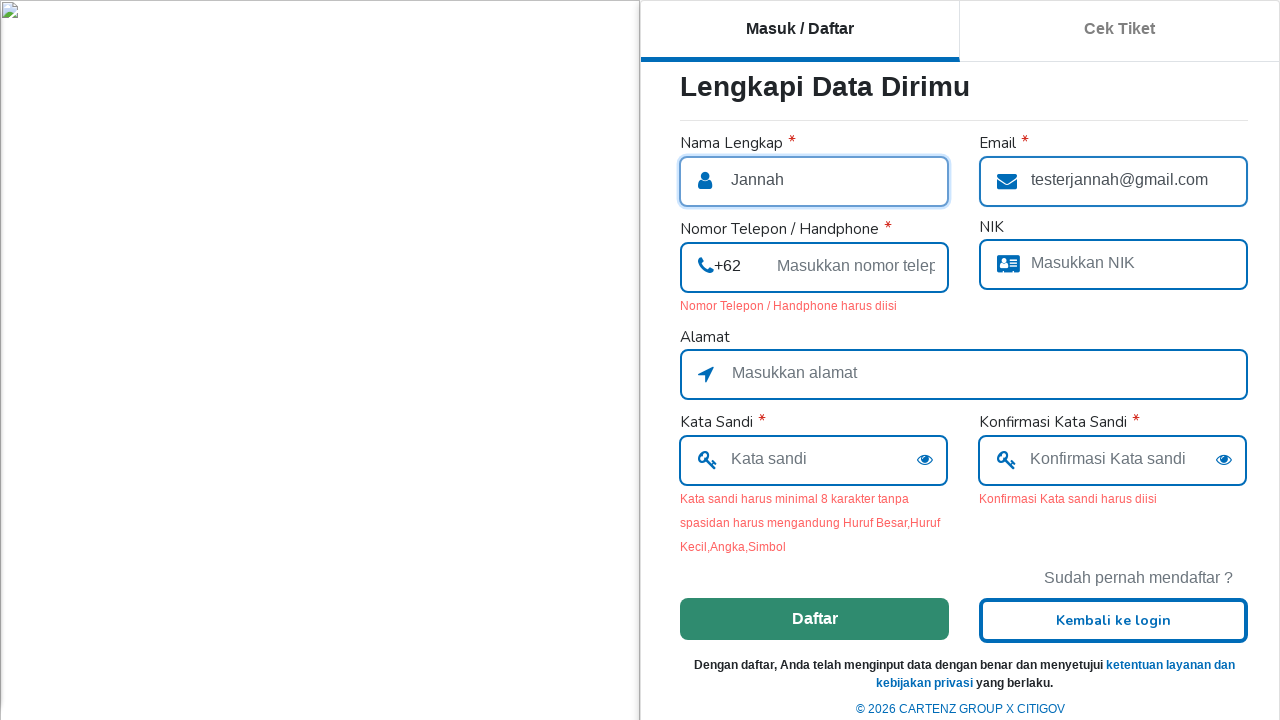

Filled phone number field with '089622728372' on [name=telp]
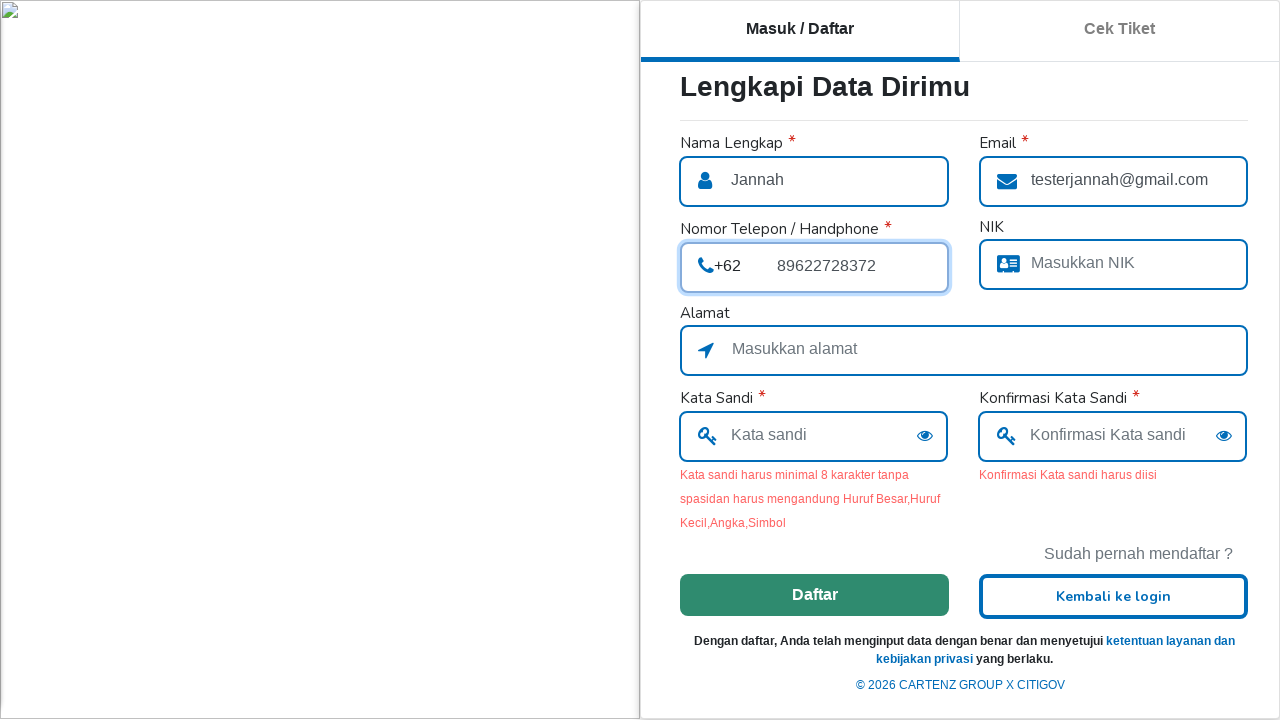

Filled password field with '****' on [name=password]
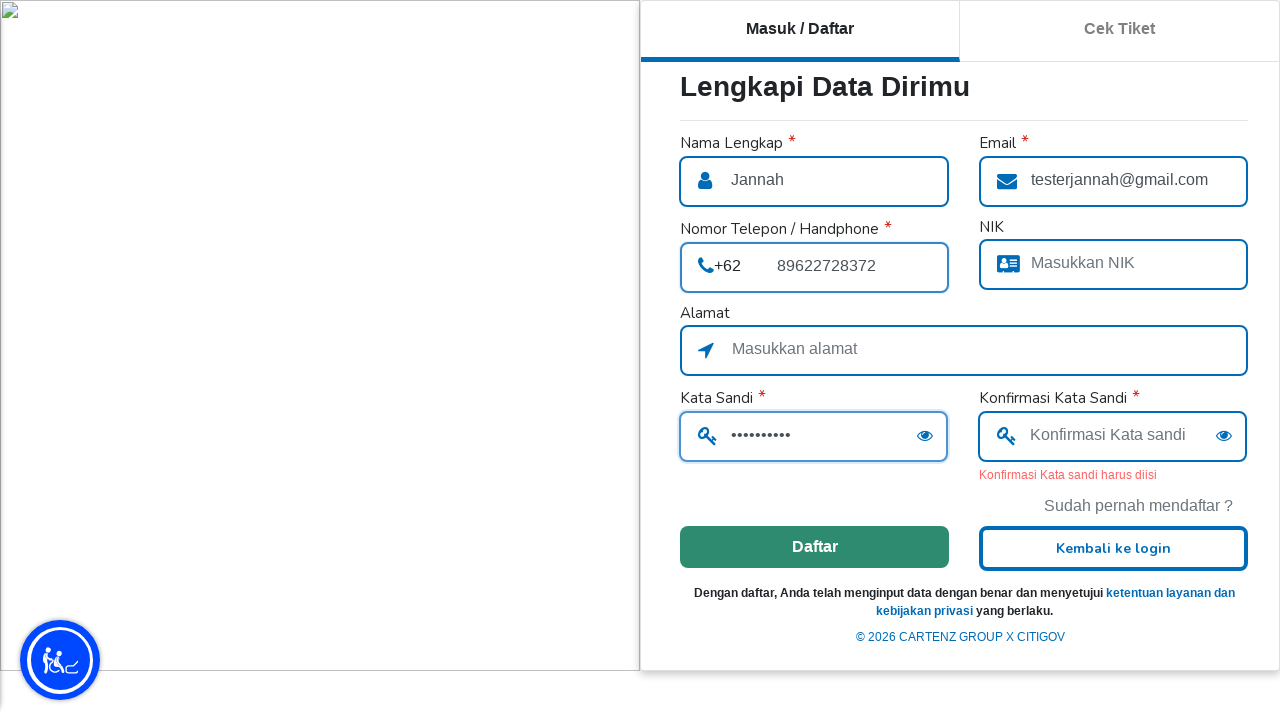

Filled password confirmation field with '****' on [name=confirmPassword]
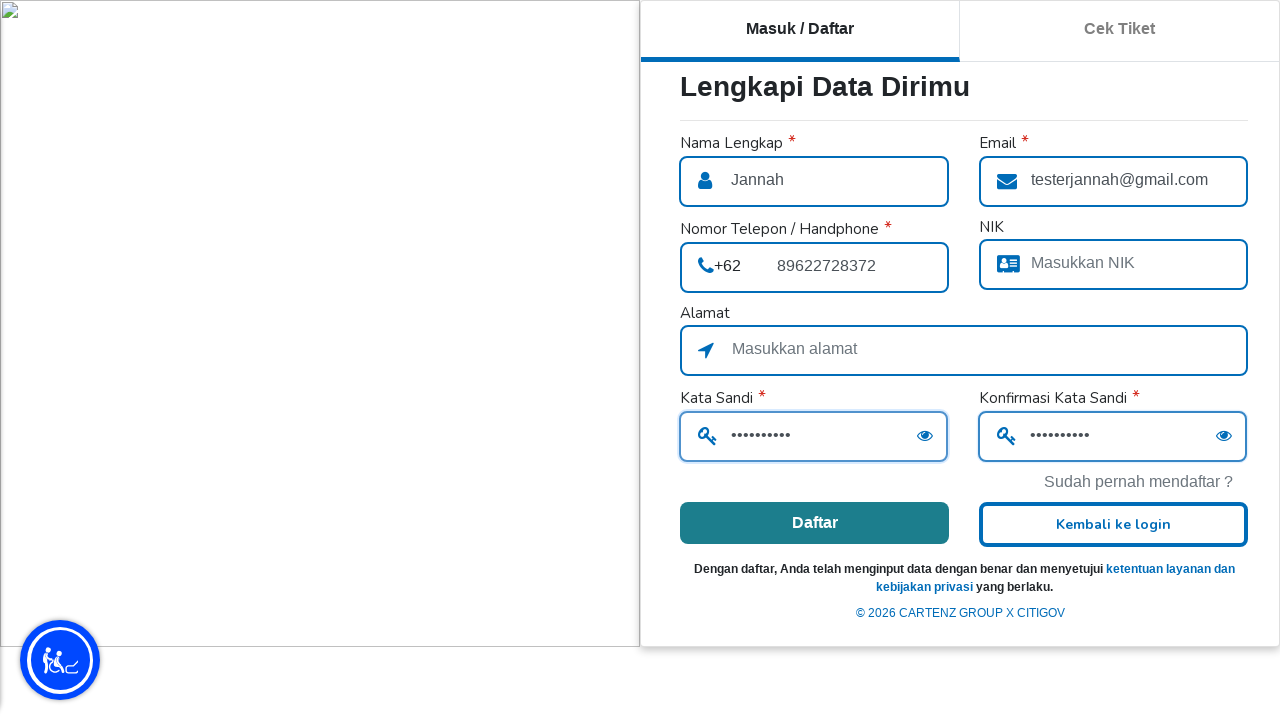

Clicked the 'Daftar' (Register) button at (814, 523) on internal:role=button[name="Daftar"i]
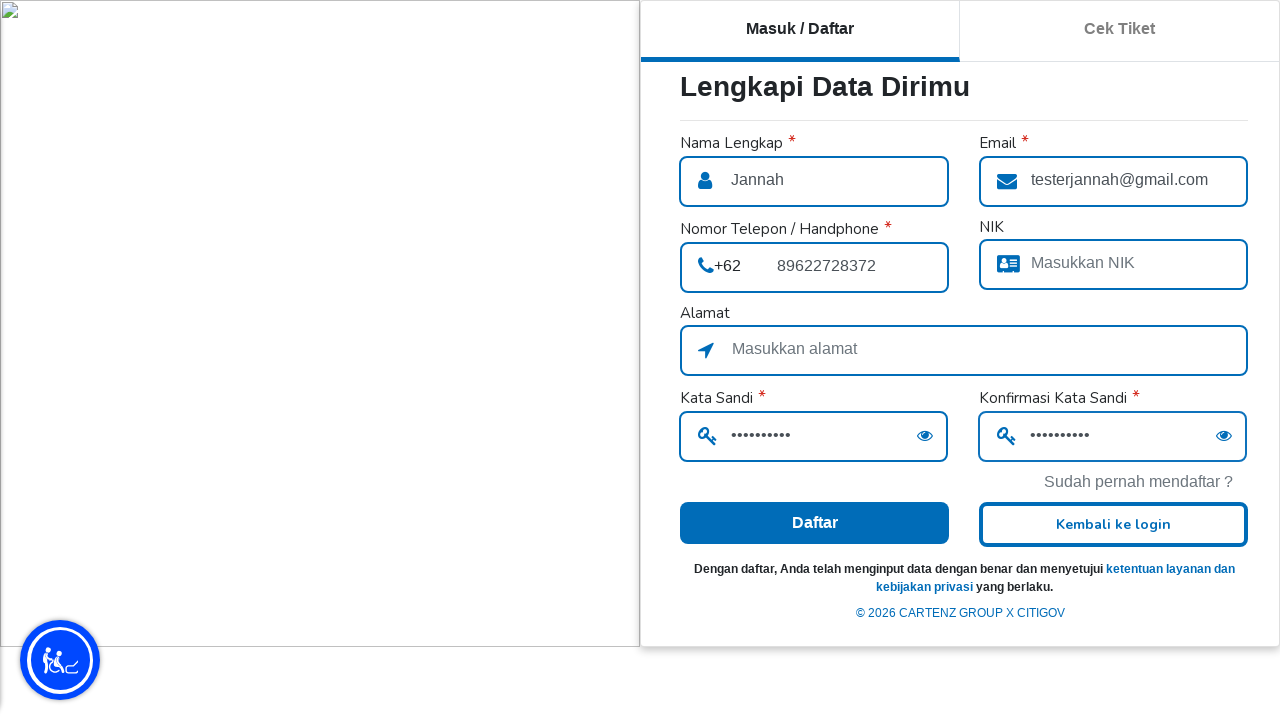

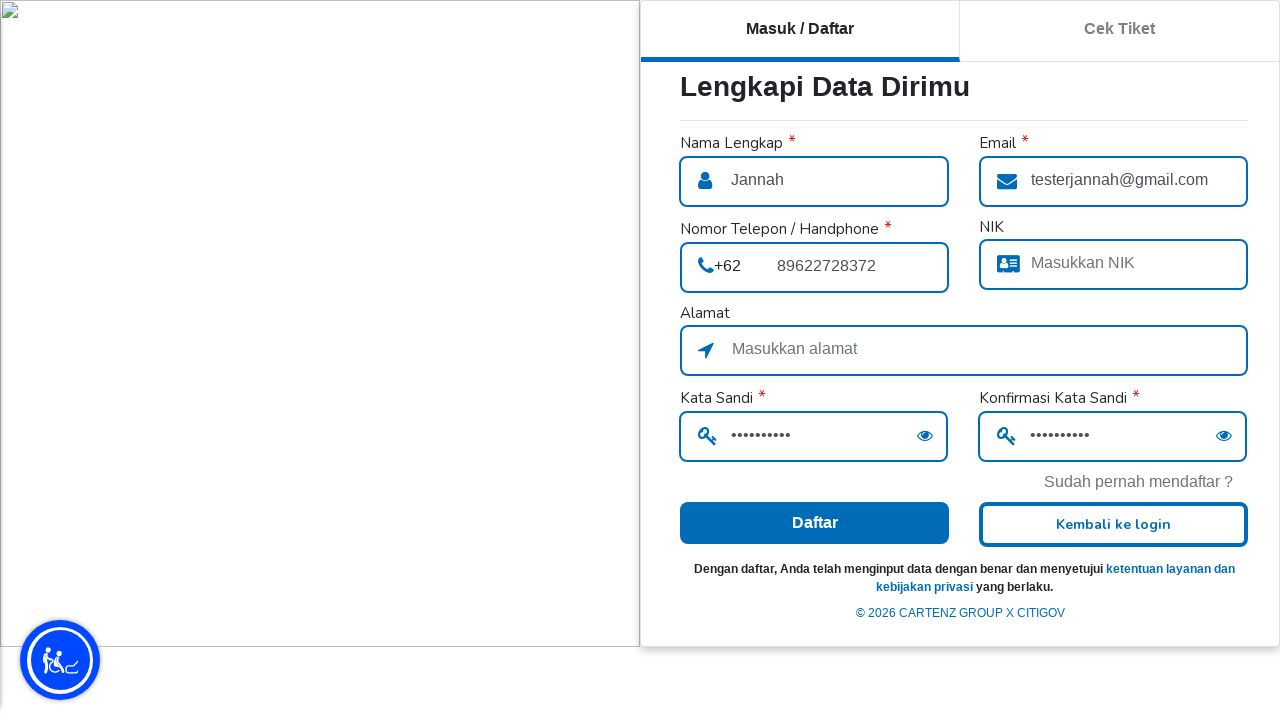